Tests Python.org search functionality by entering "pycon" in the search box and submitting the search

Starting URL: http://www.python.org

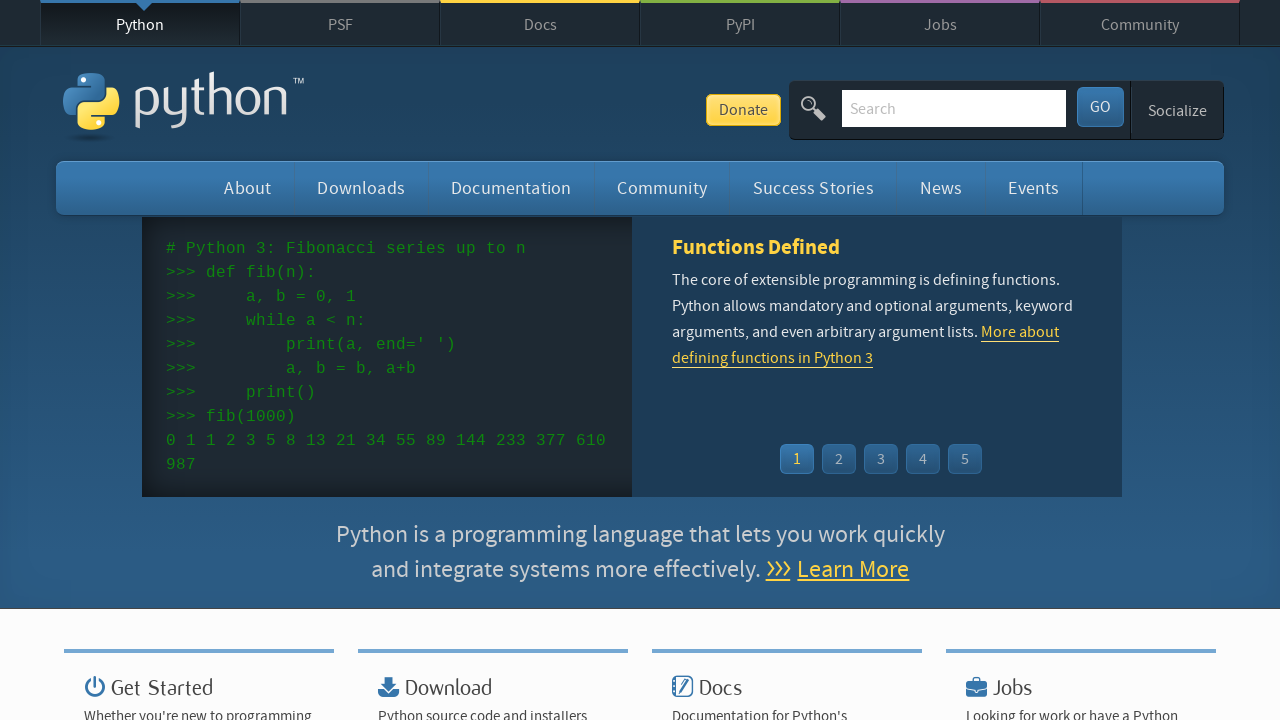

Located and cleared the search box on input[name='q']
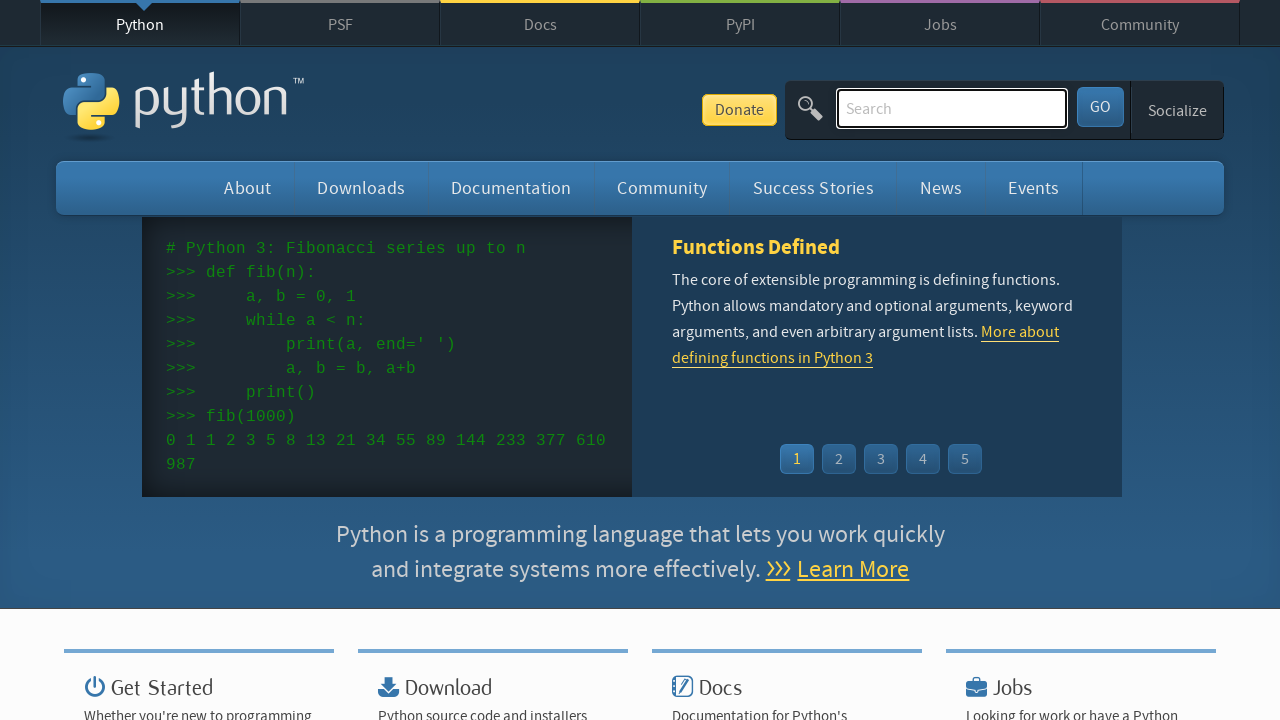

Filled search box with 'pycon' on input[name='q']
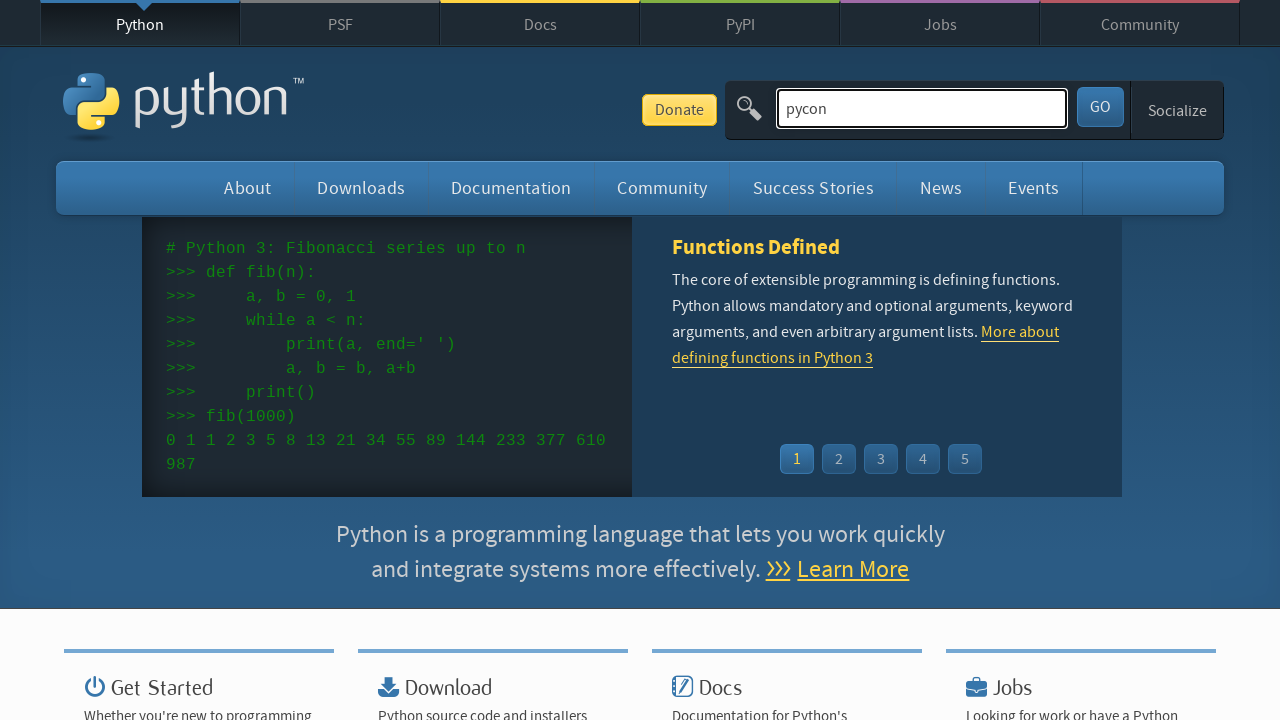

Pressed Enter to submit search on input[name='q']
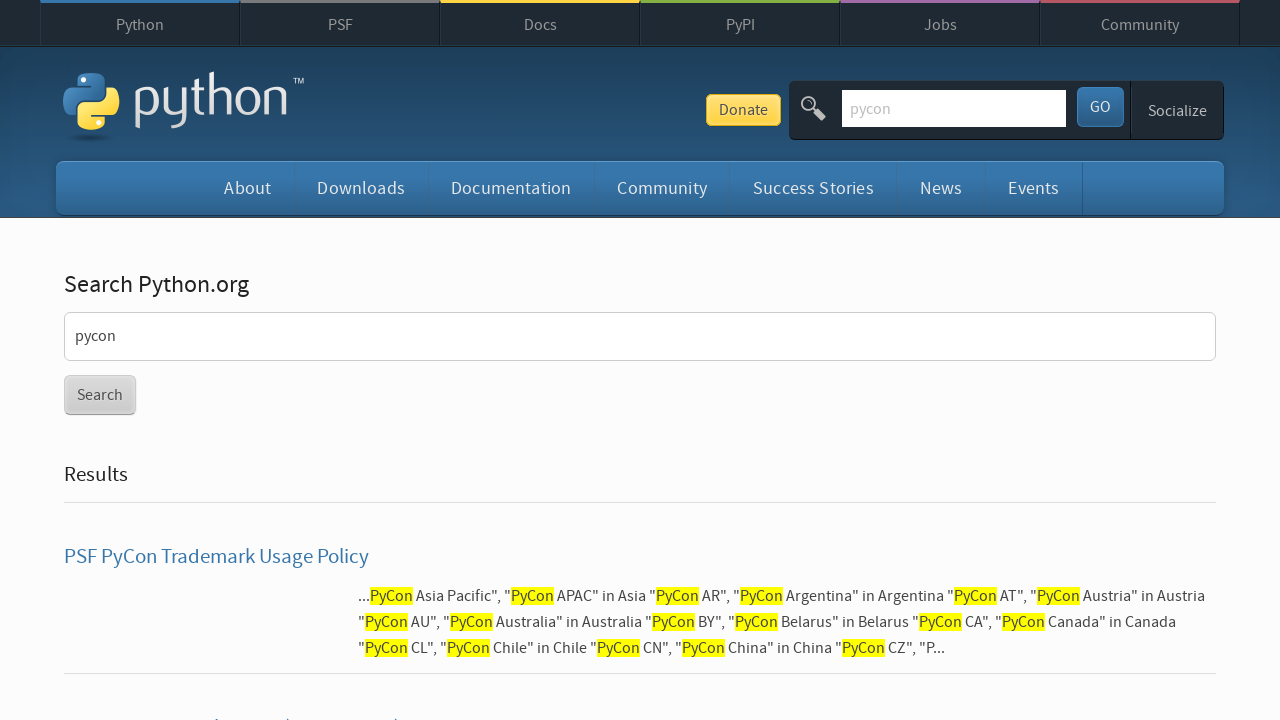

Search results loaded and network became idle
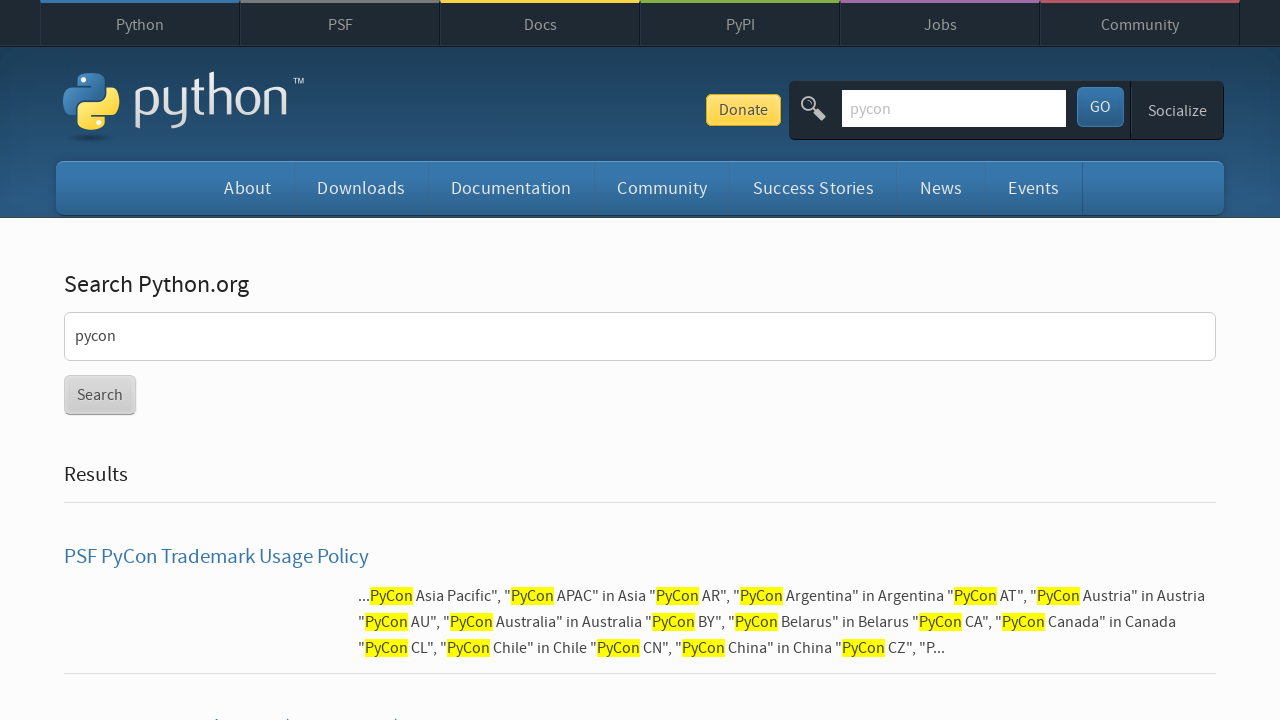

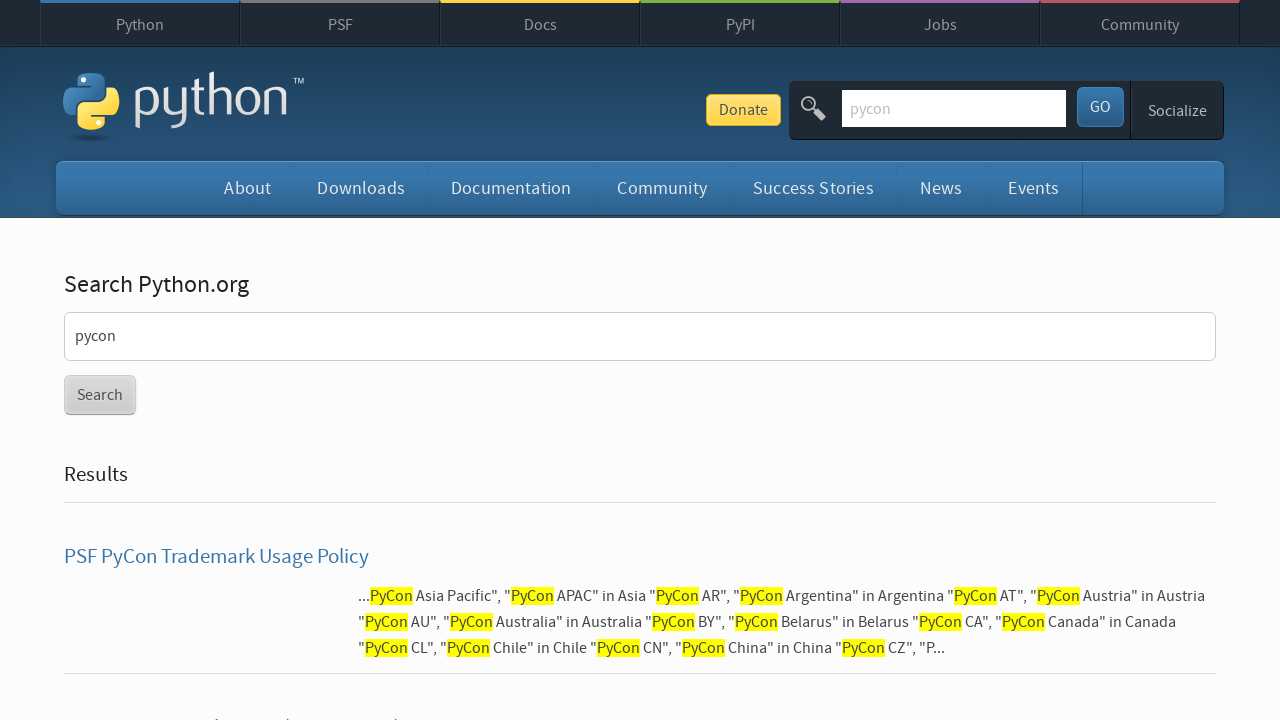